Tests Hulu homepage by navigating to the site and clicking on the "Start Free Trial" call-to-action button in the masthead area.

Starting URL: https://www.hulu.com

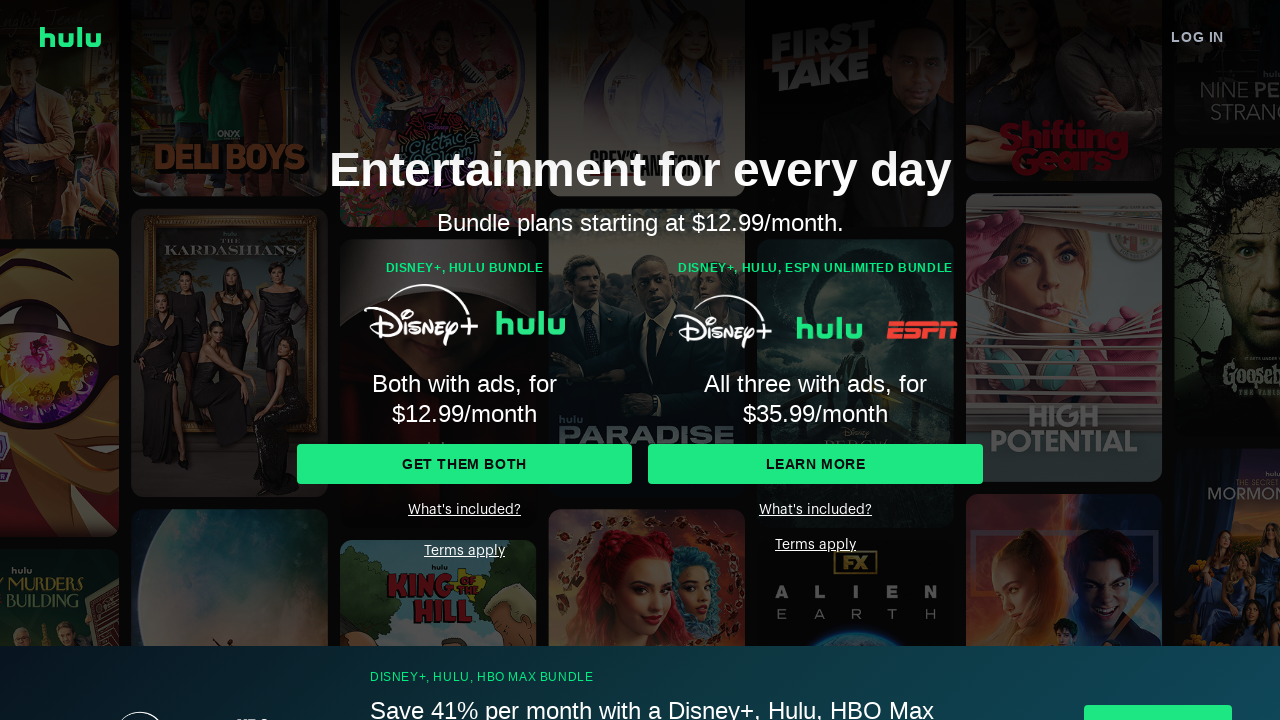

Navigated to Hulu homepage
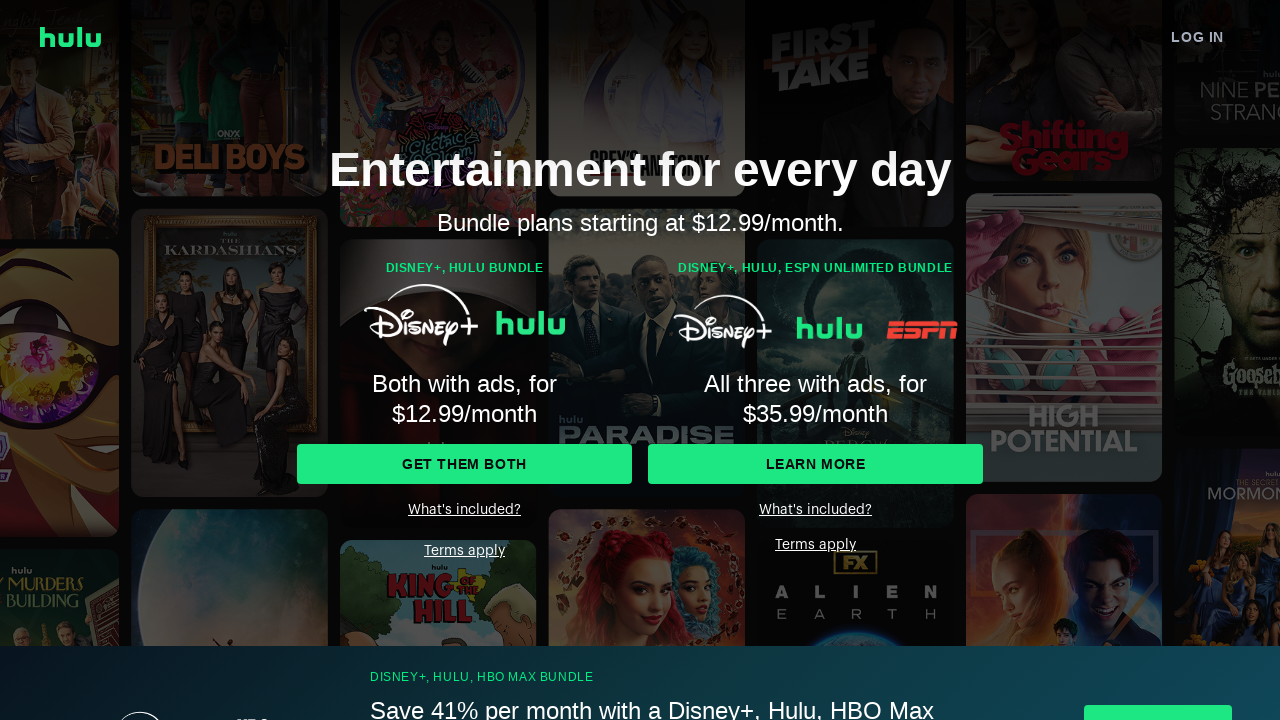

Clicked 'Start Free Trial' call-to-action button in masthead at (464, 464) on xpath=//button[contains(@class, 'button--cta') and contains(@class, 'Masthead')]
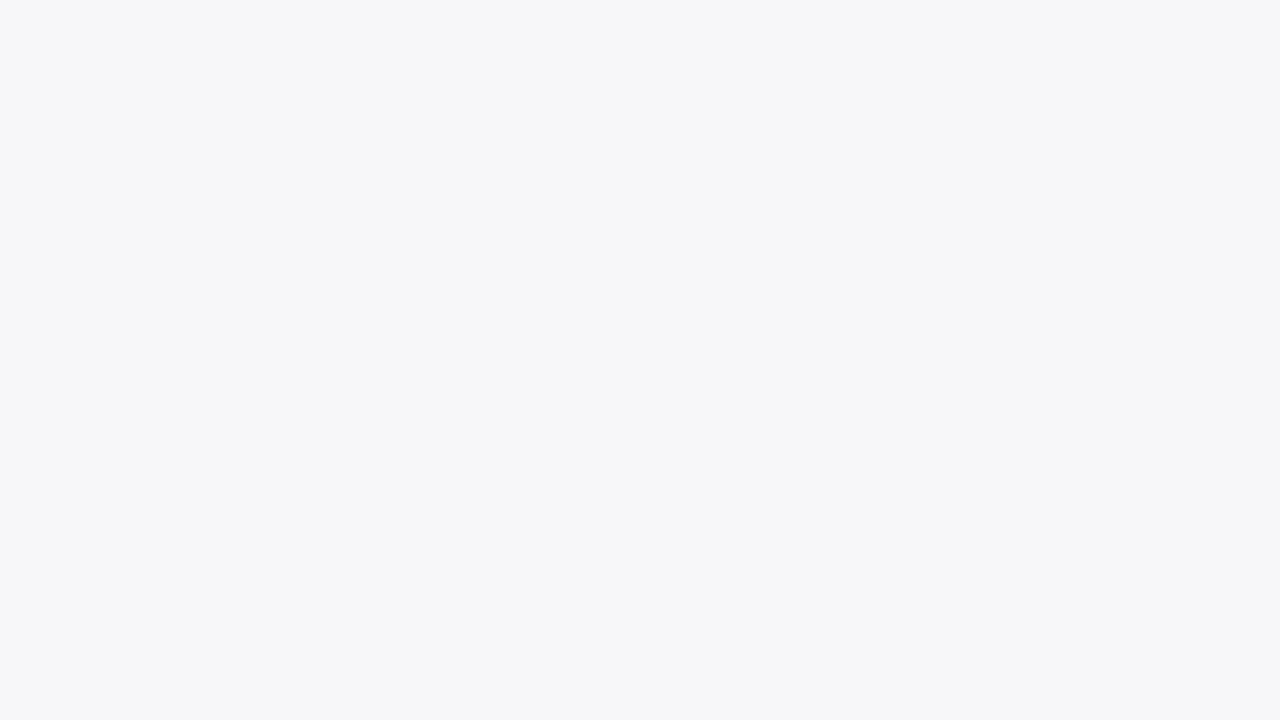

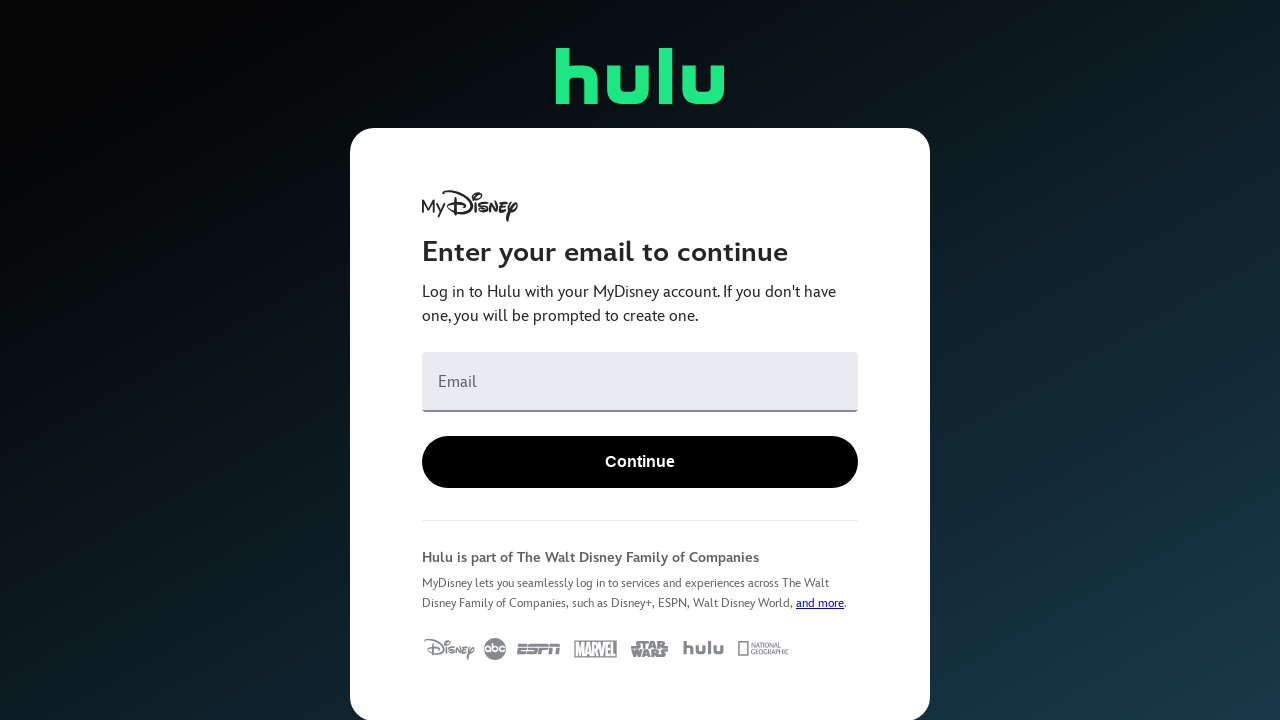